Navigates to 163.com (NetEase) website and verifies that the page title contains the expected text

Starting URL: https://www.163.com

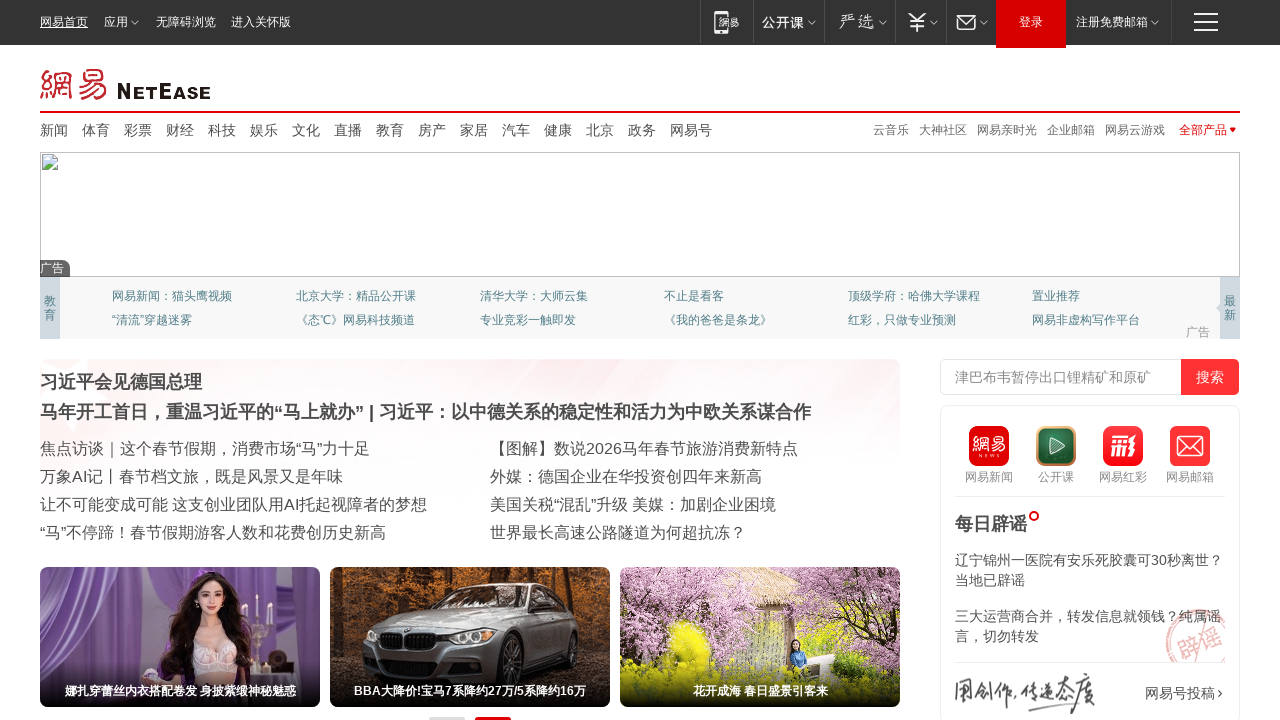

Navigated to https://www.163.com
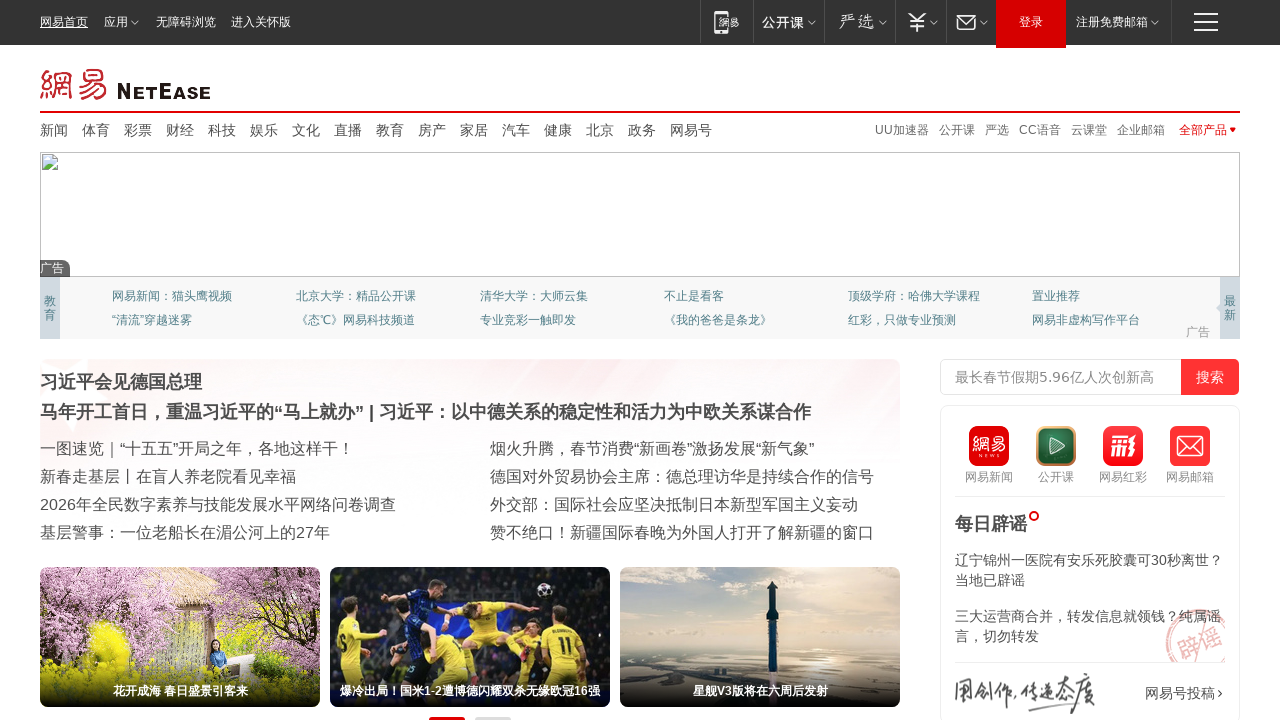

Verified that the page title contains '网易' (NetEase)
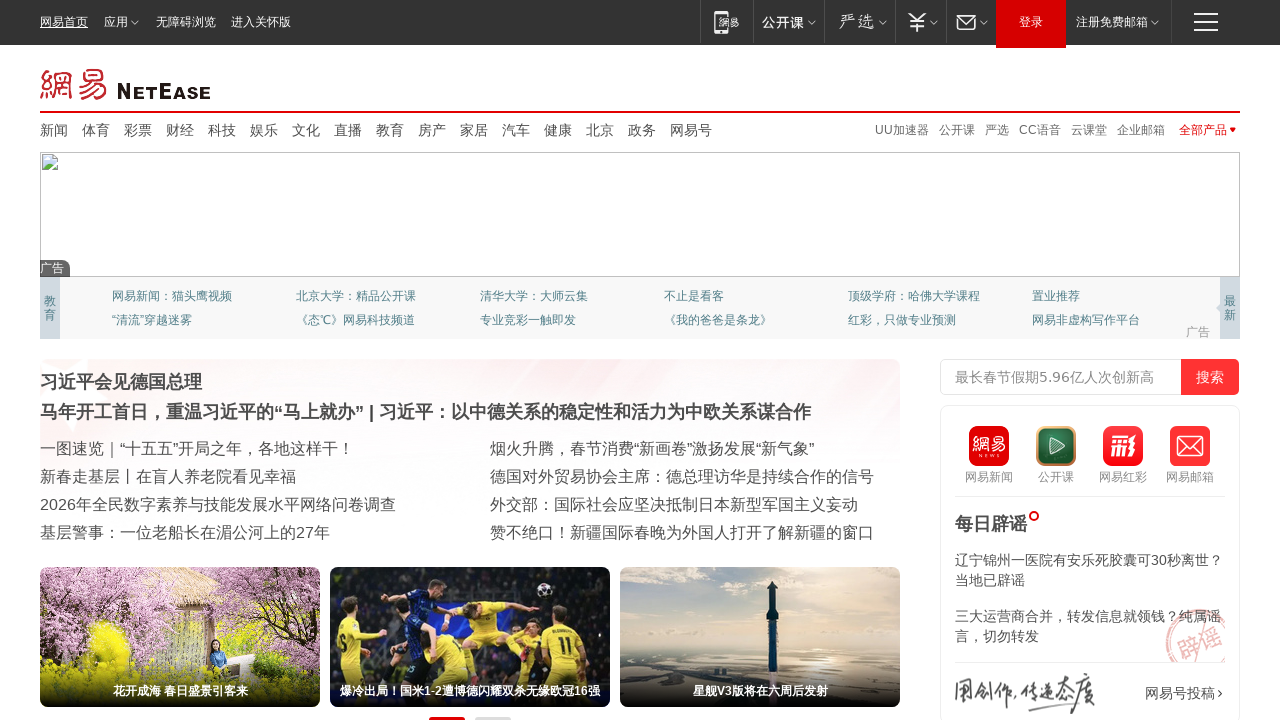

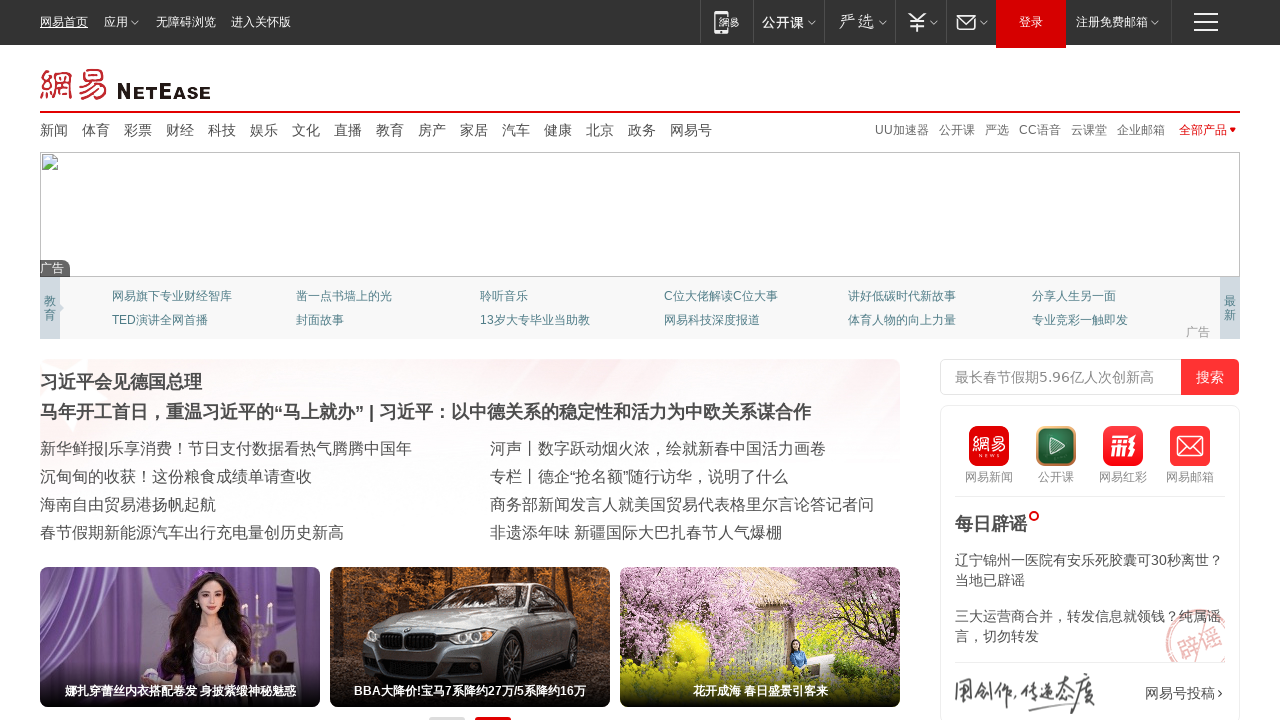